Navigates to YouTube homepage and waits for the page to load

Starting URL: https://youtube.com

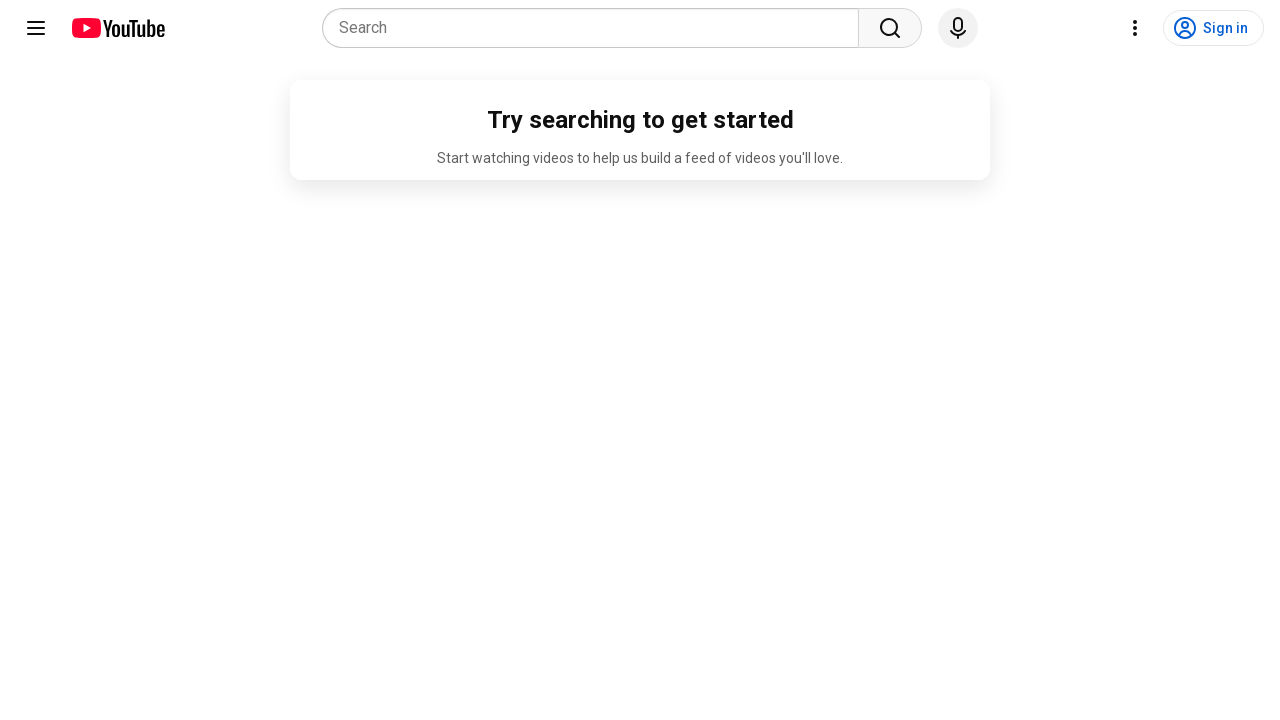

Navigated to YouTube homepage
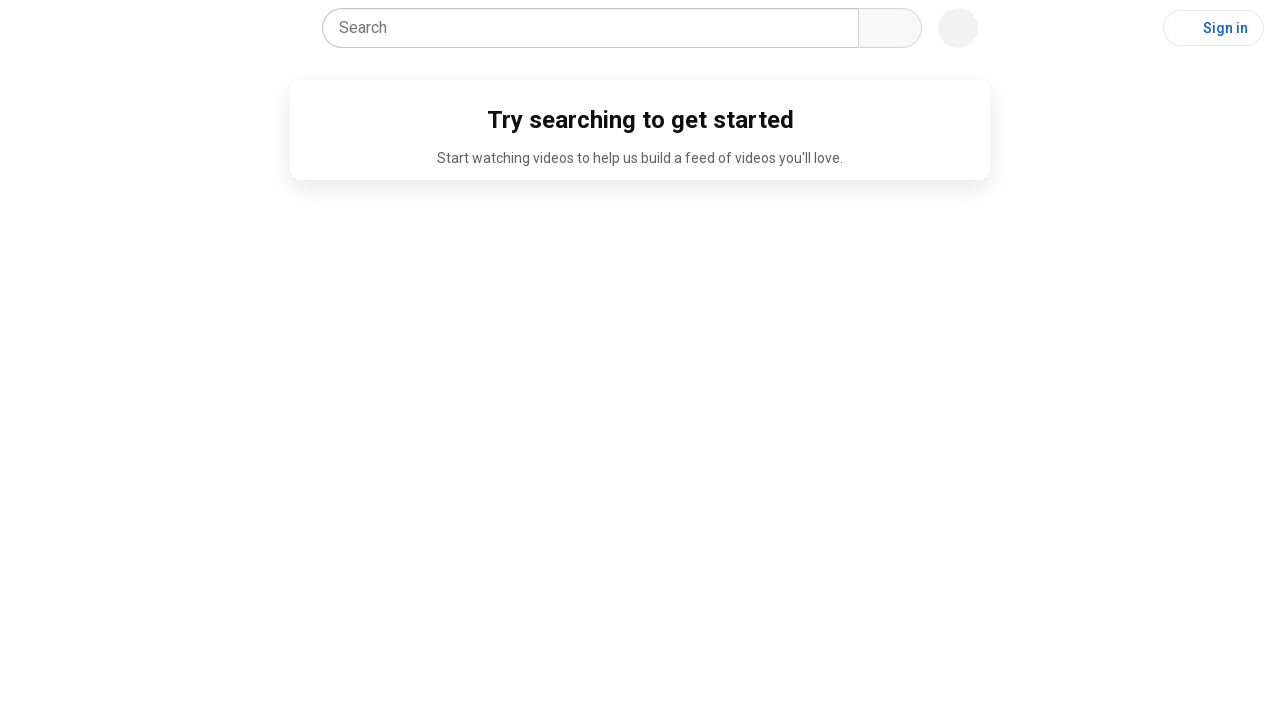

Page reached domcontentloaded state
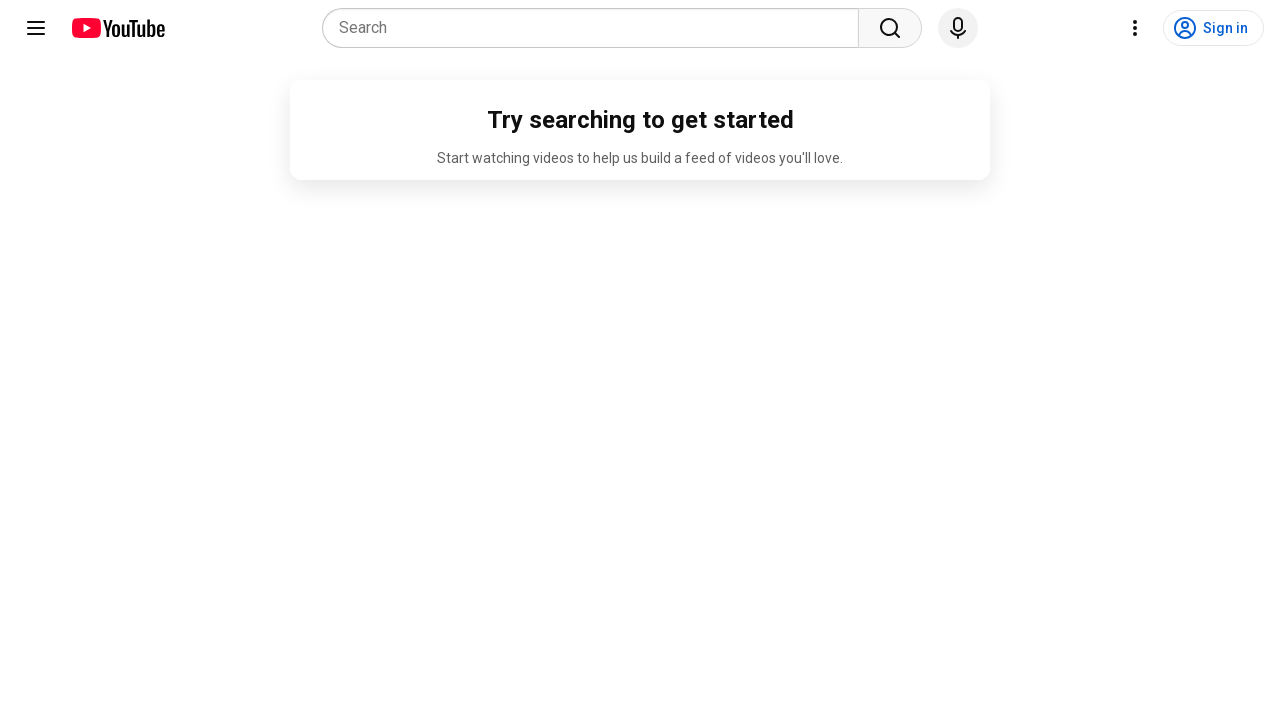

YouTube logo appeared, page fully loaded
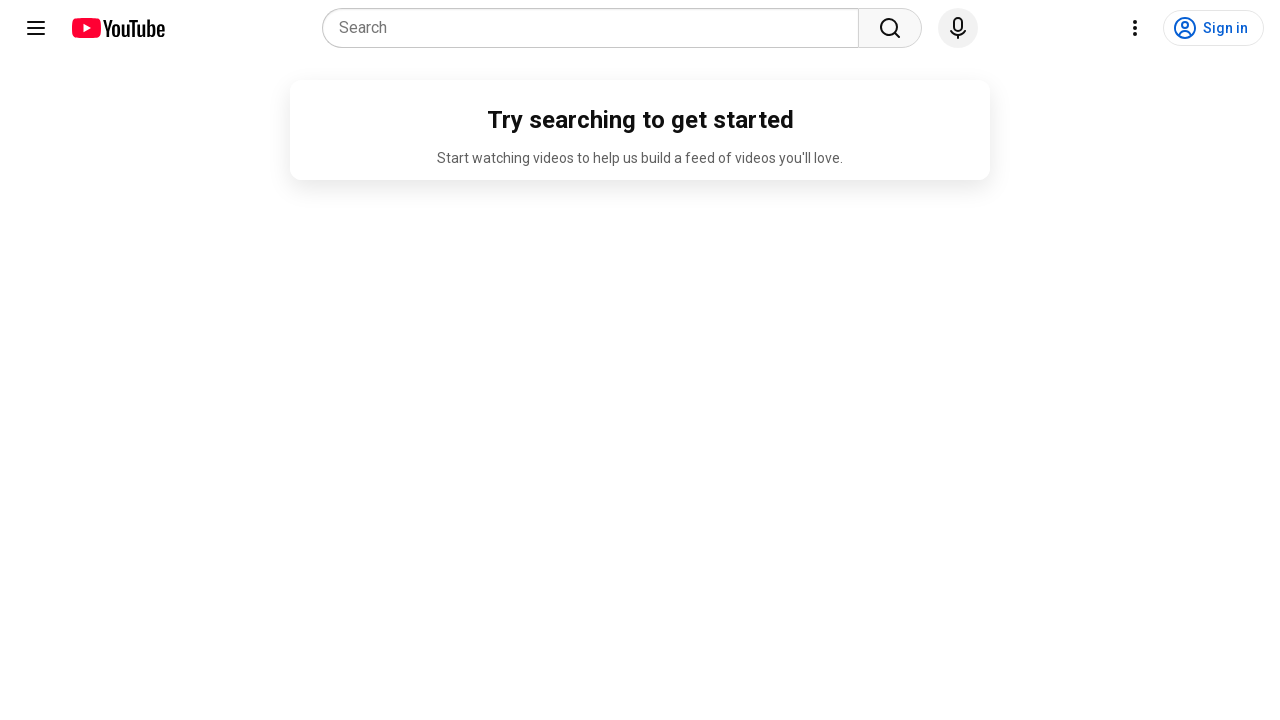

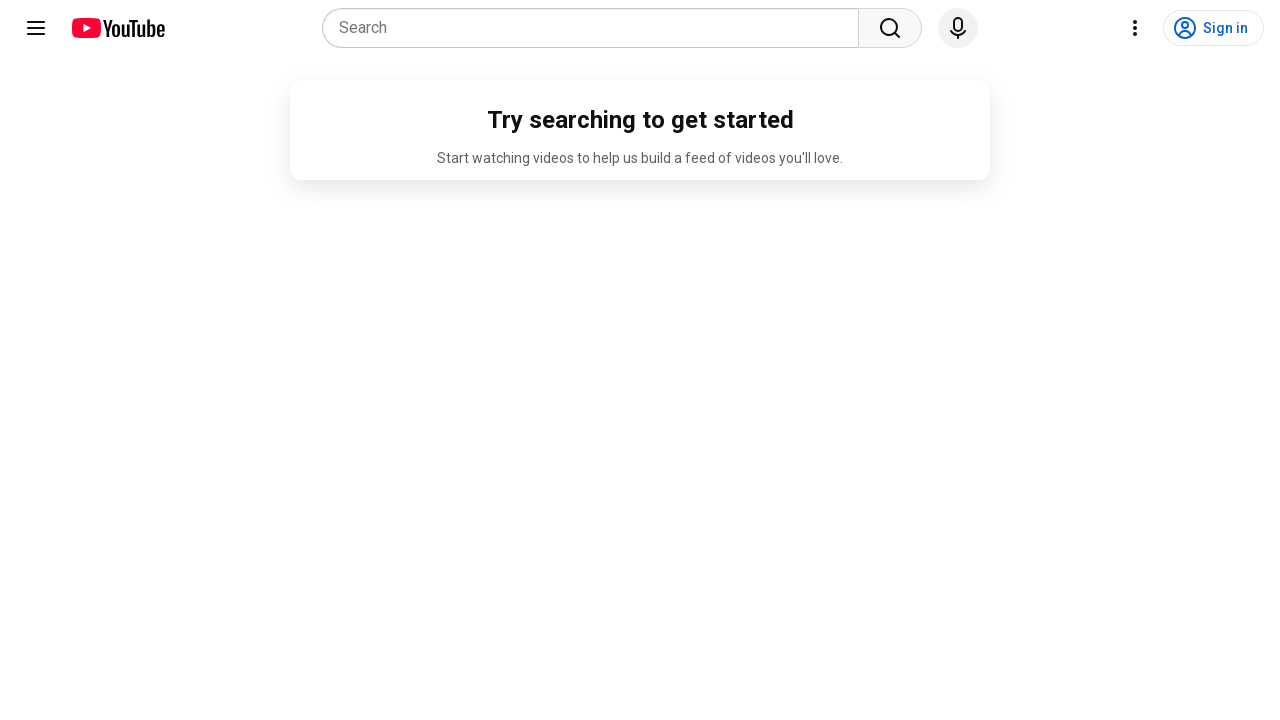